Tests right-click context menu functionality by right-clicking on an element

Starting URL: http://swisnl.github.io/jQuery-contextMenu/demo.html

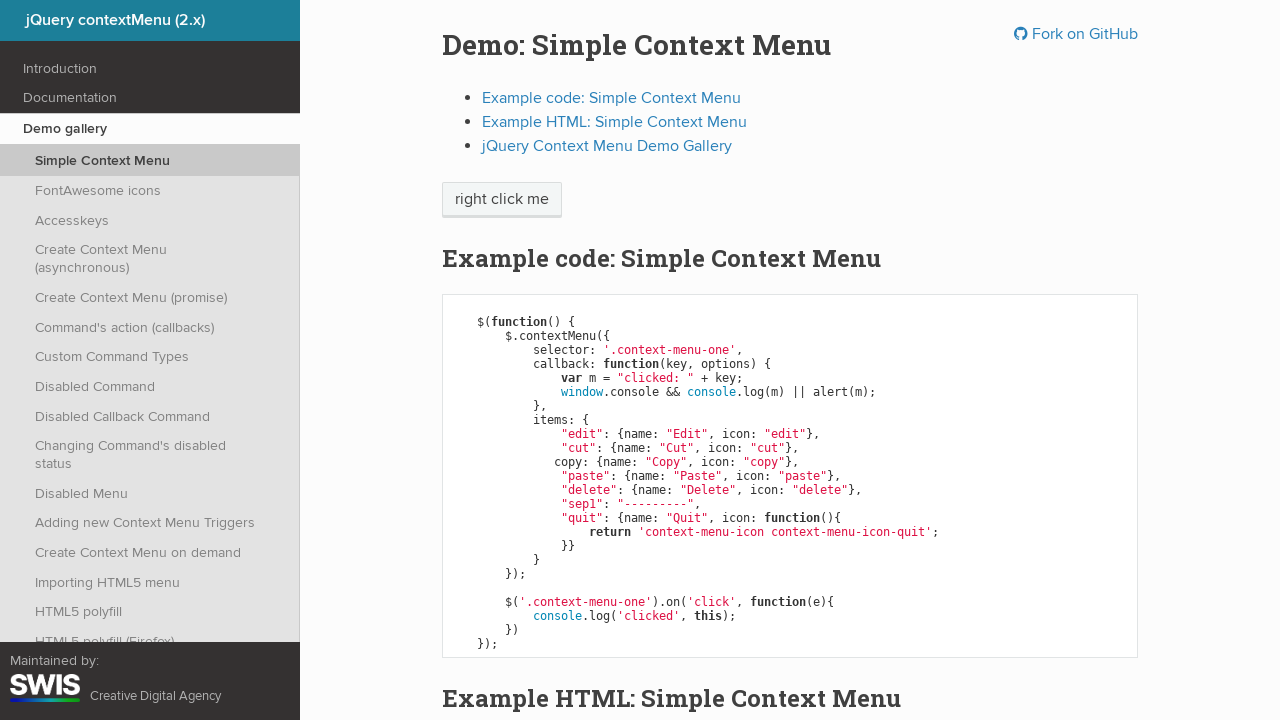

Right-clicked on 'right click me' element at (502, 200) on //span[text()='right click me']
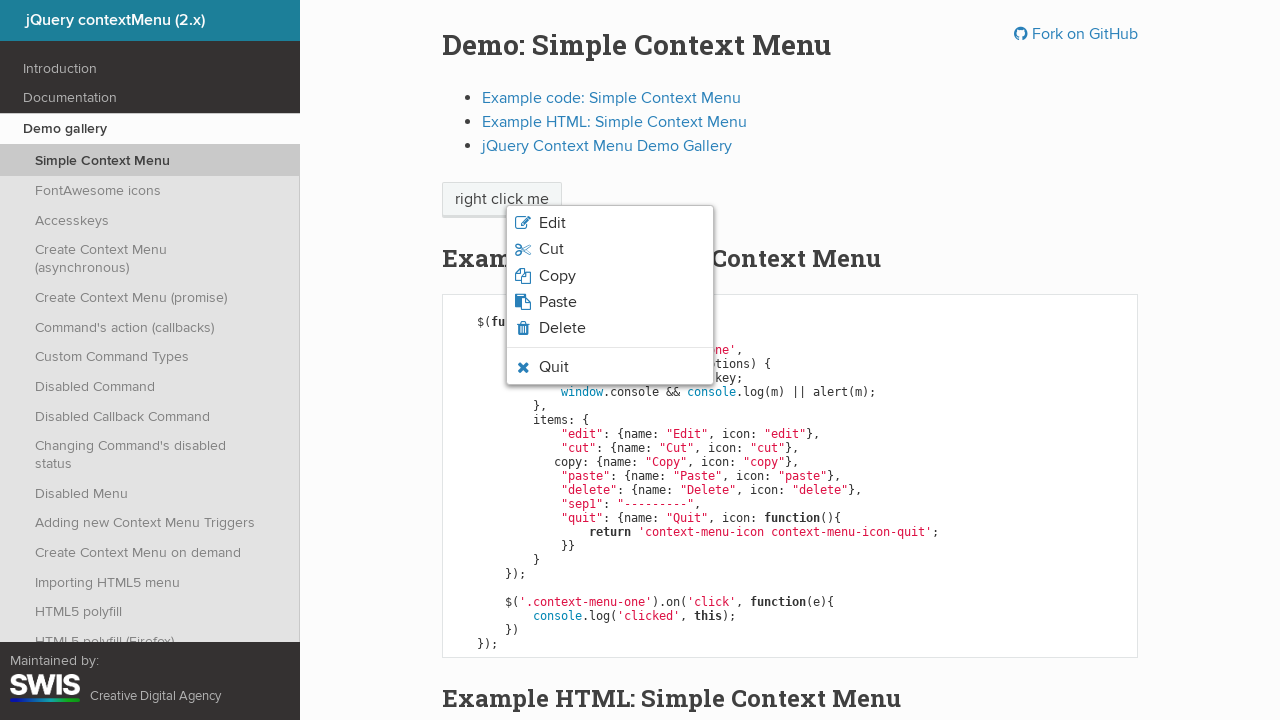

Context menu appeared
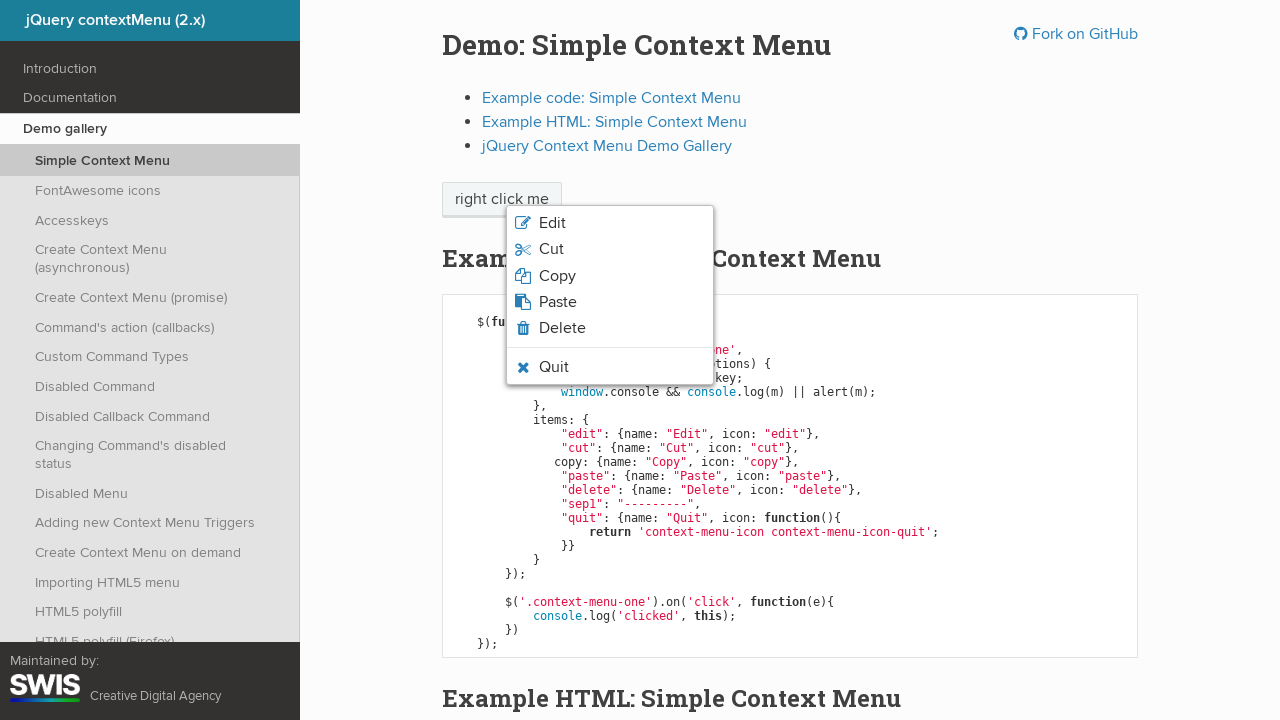

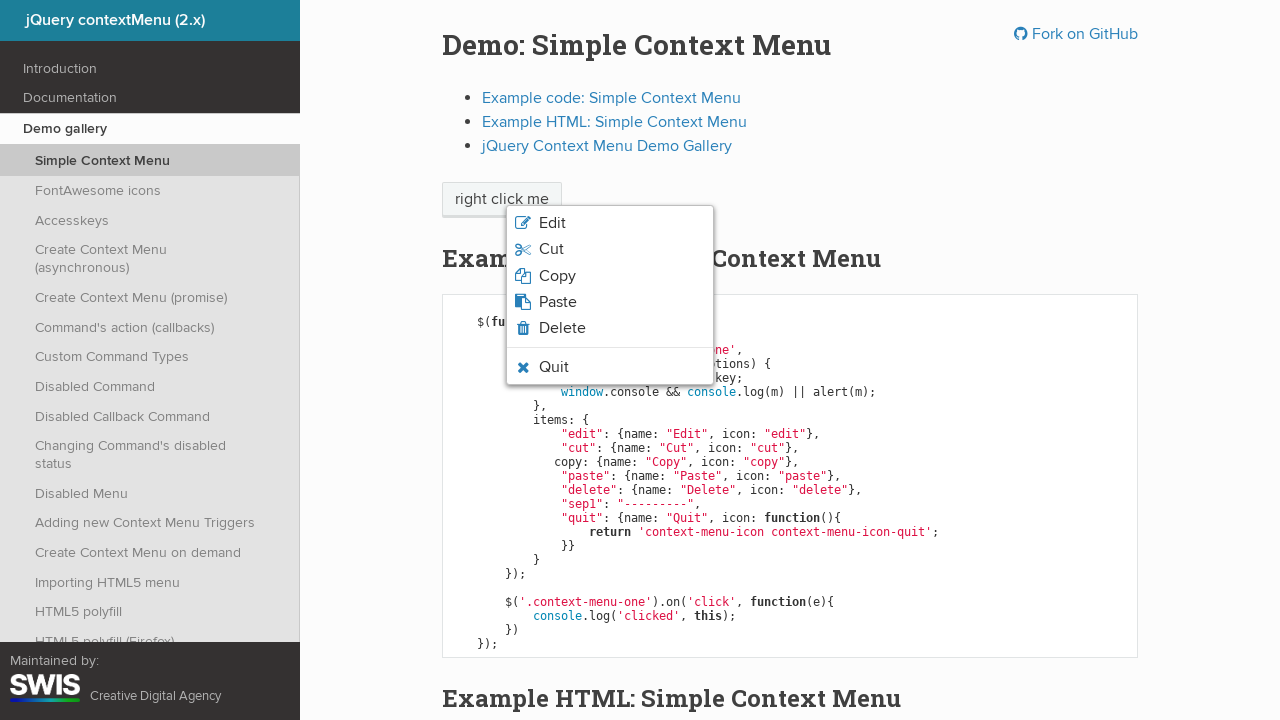